Navigates to DuckDuckGo homepage and verifies the page loads successfully

Starting URL: https://duckduckgo.com

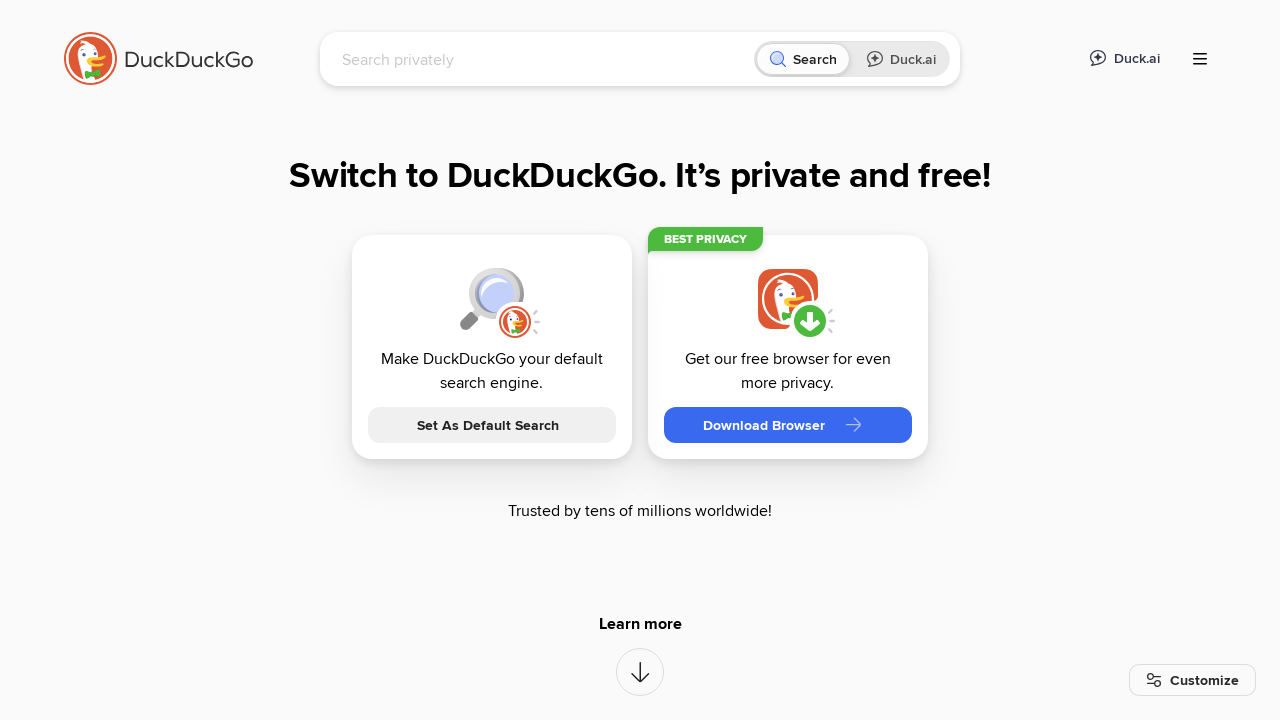

Waited for DuckDuckGo homepage to load (DOM content loaded)
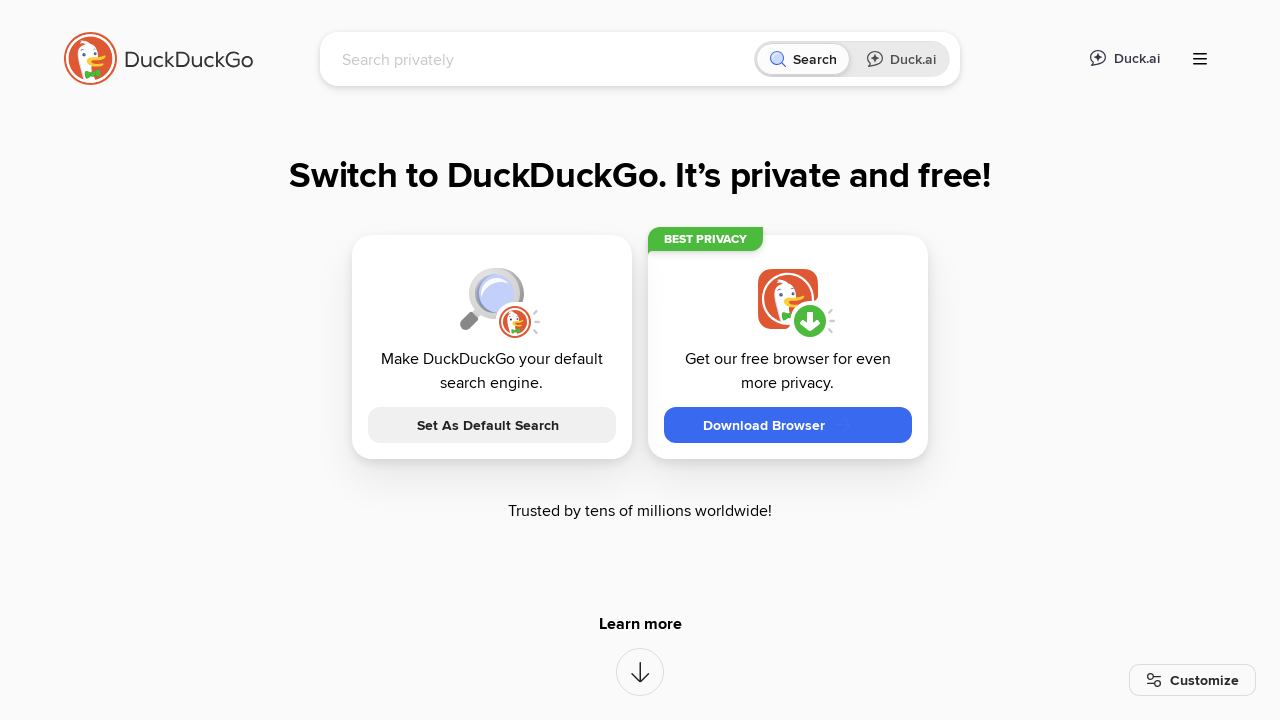

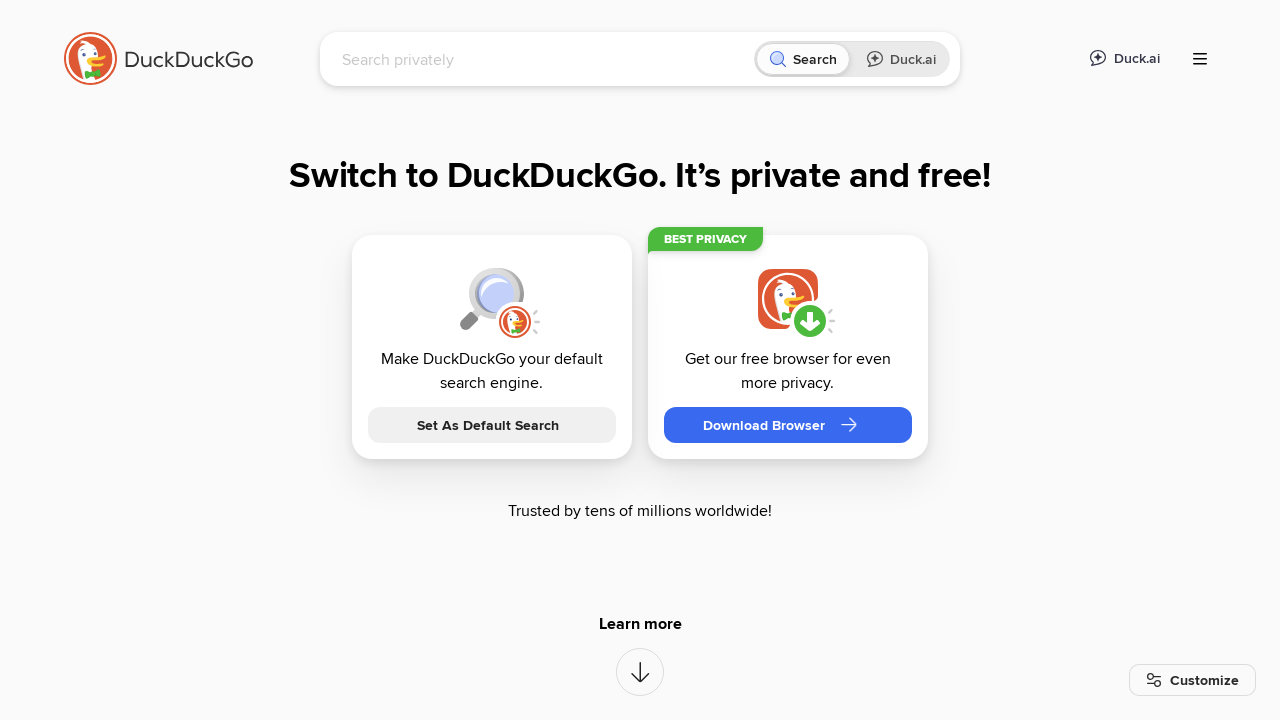